Tests jQuery UI slider functionality by dragging the slider handle to the right and then back to the left

Starting URL: https://jqueryui.com/slider/

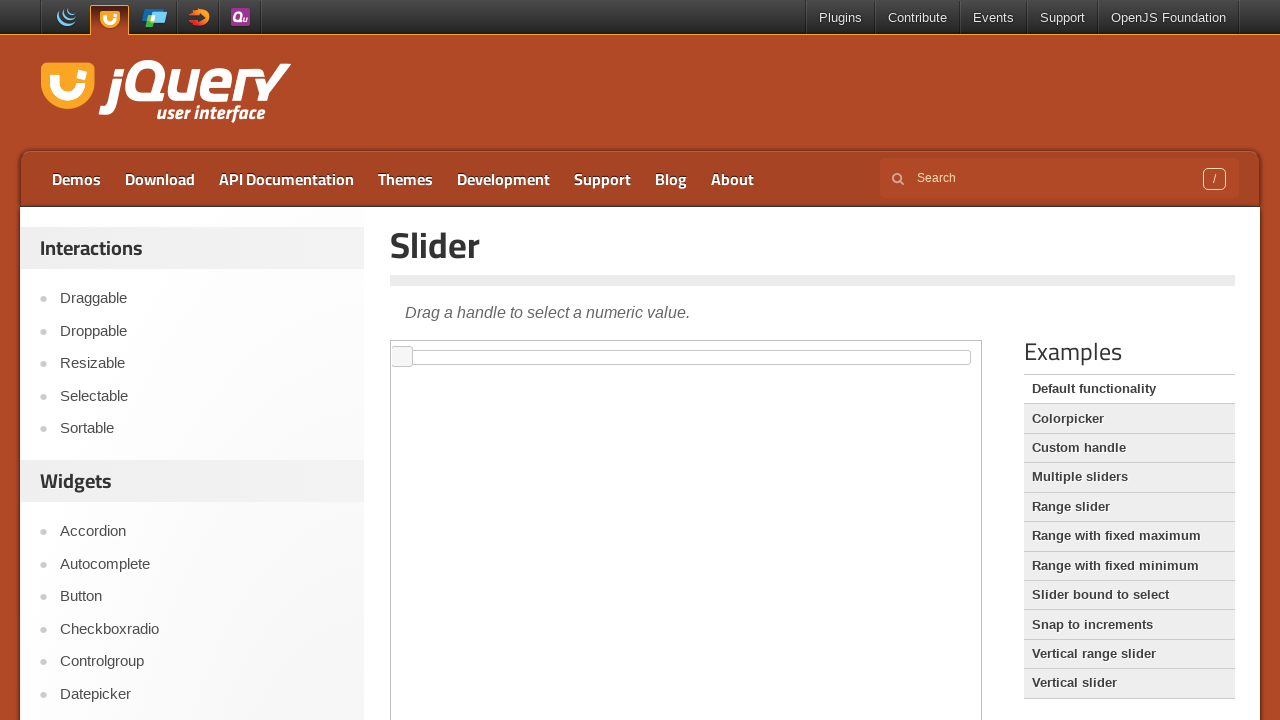

Located the iframe containing the jQuery UI slider
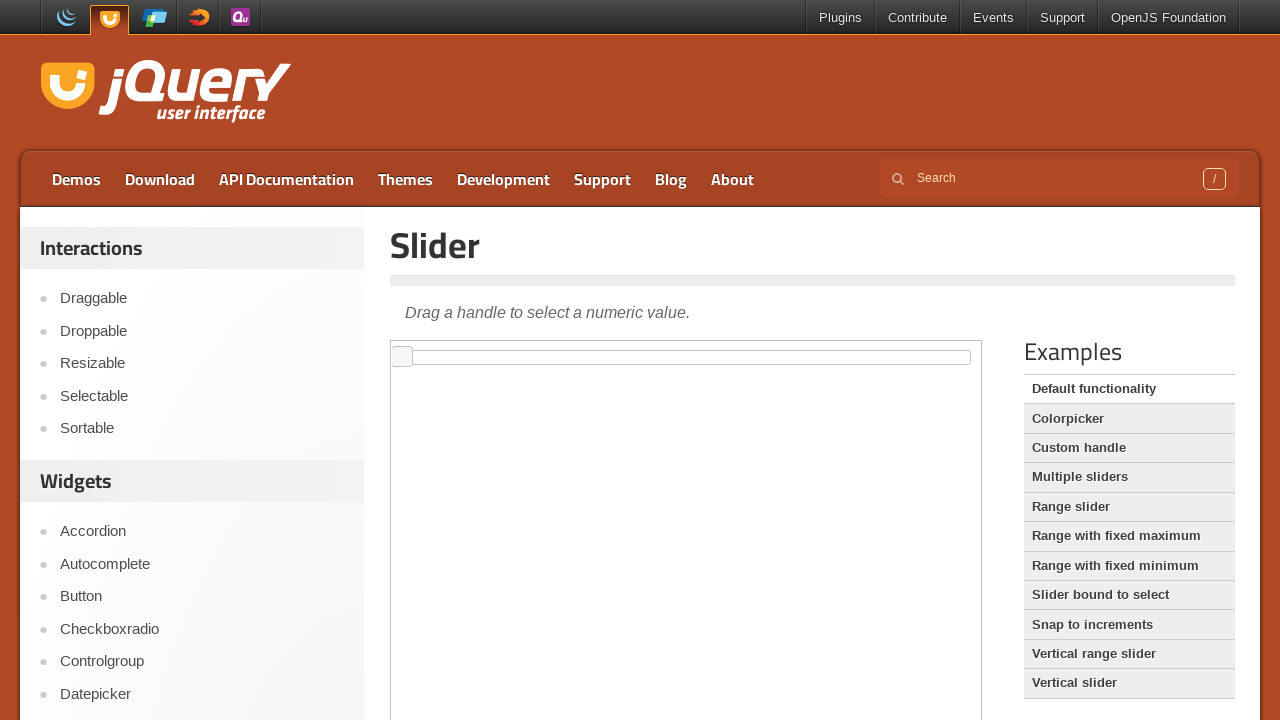

Located the slider handle element
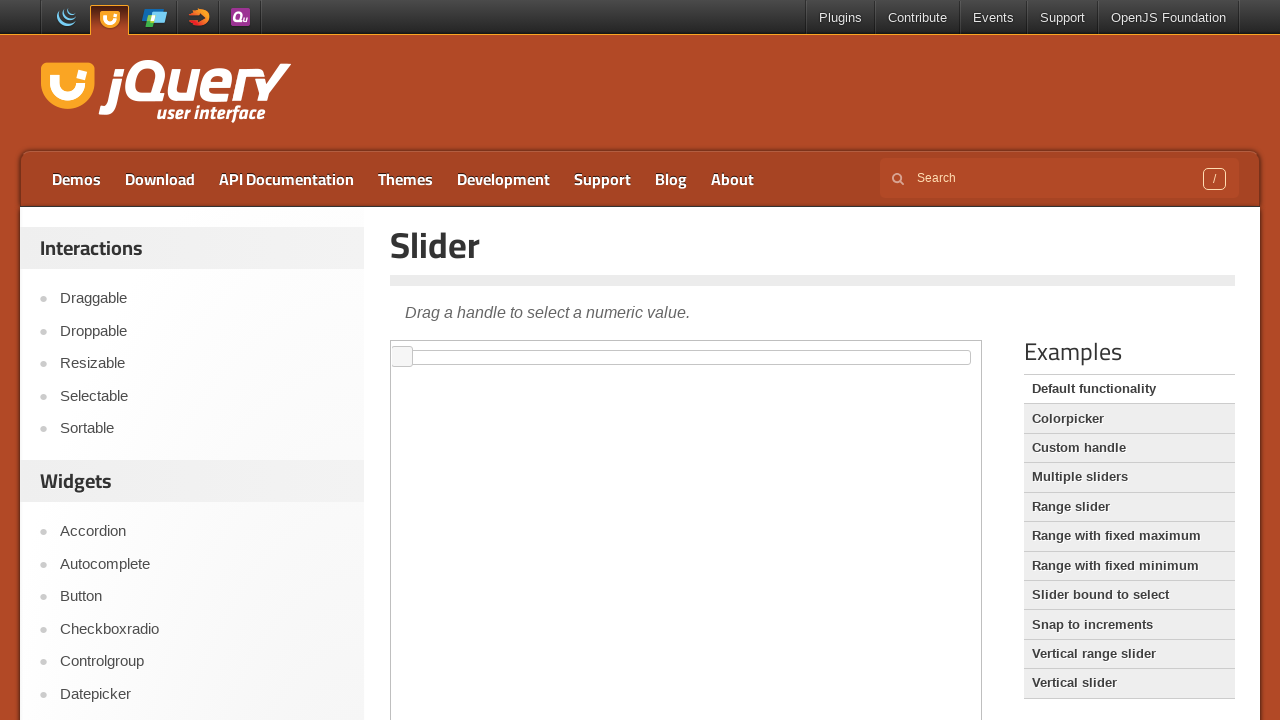

Retrieved initial bounding box of slider handle
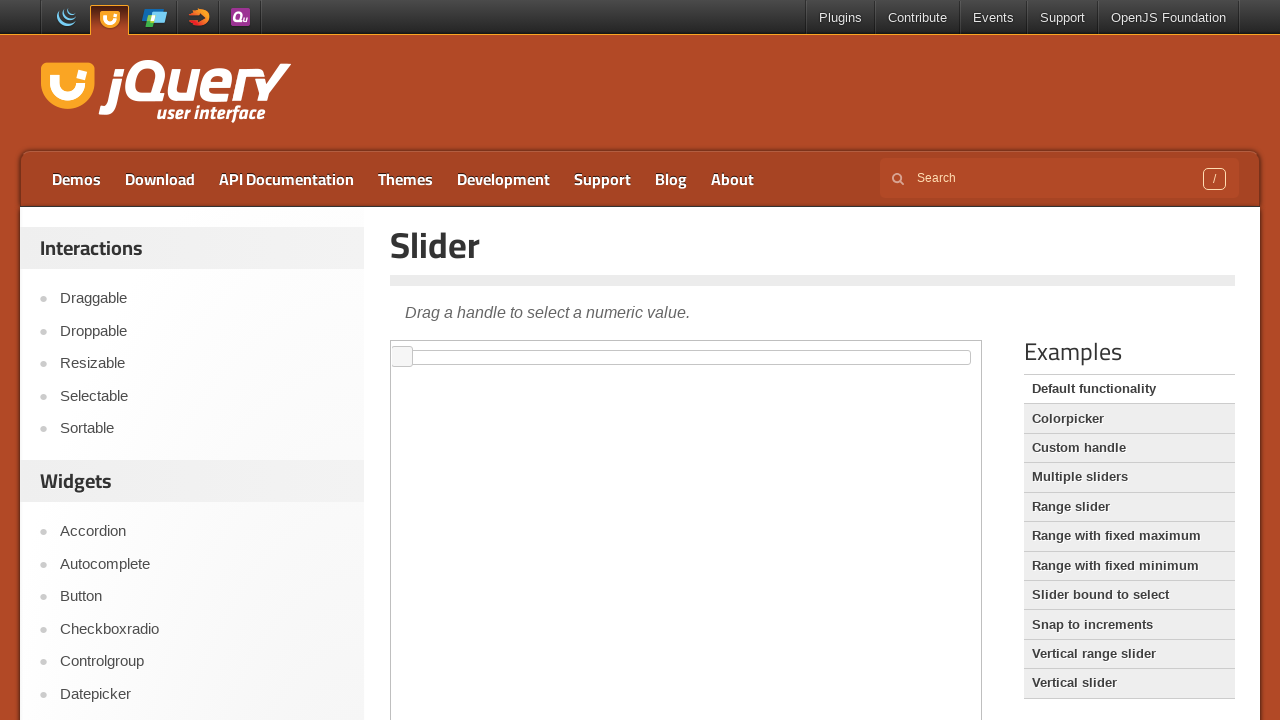

Moved mouse to initial slider handle position at (402, 357)
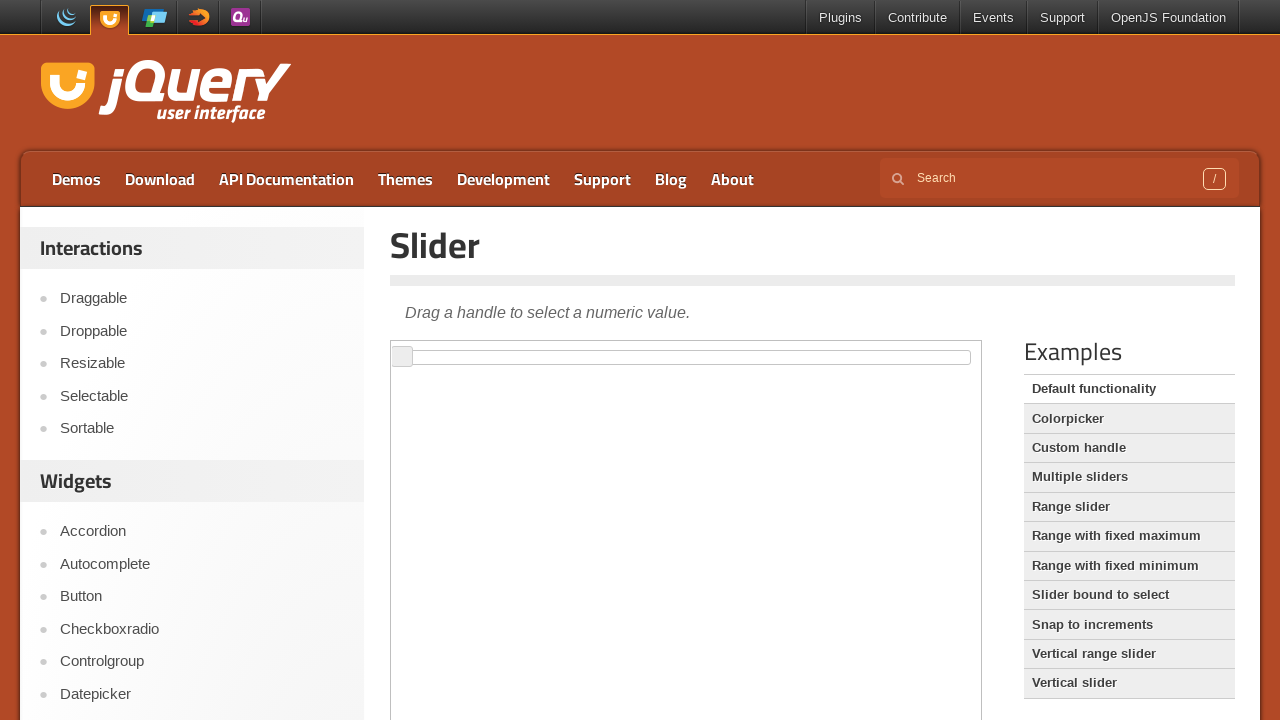

Pressed down mouse button on slider handle at (402, 357)
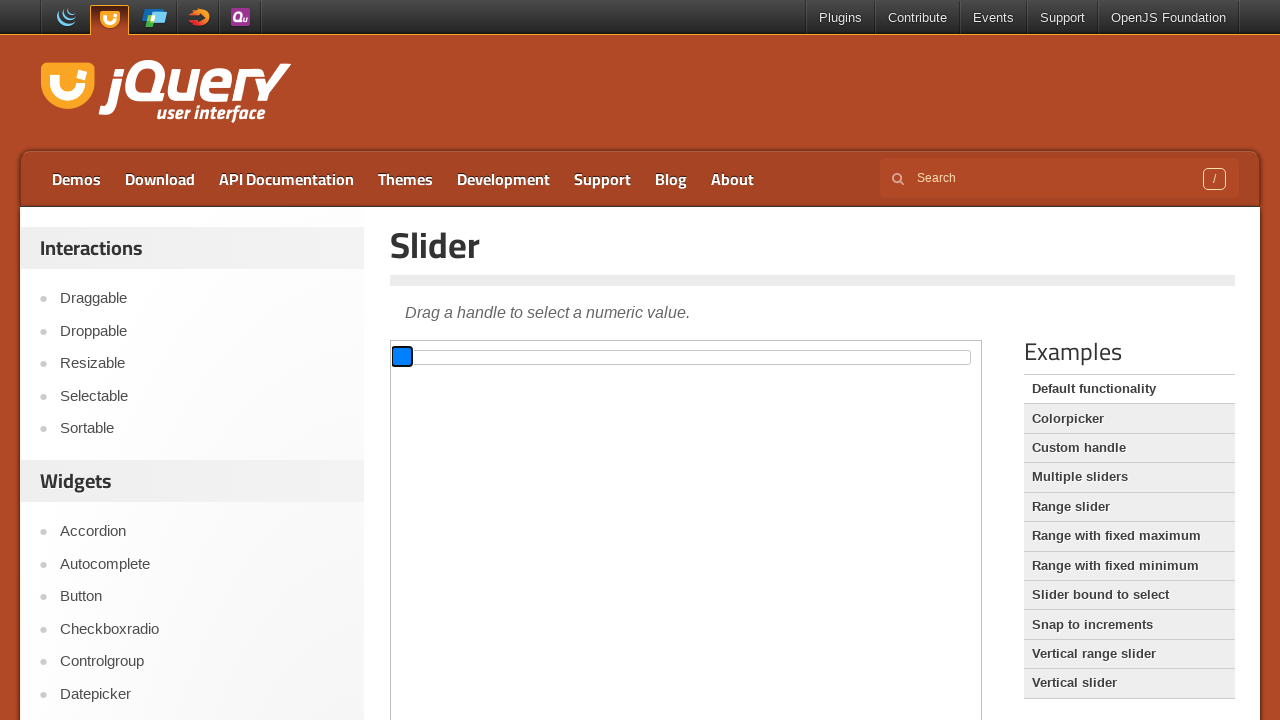

Dragged slider handle 100 pixels to the right at (502, 357)
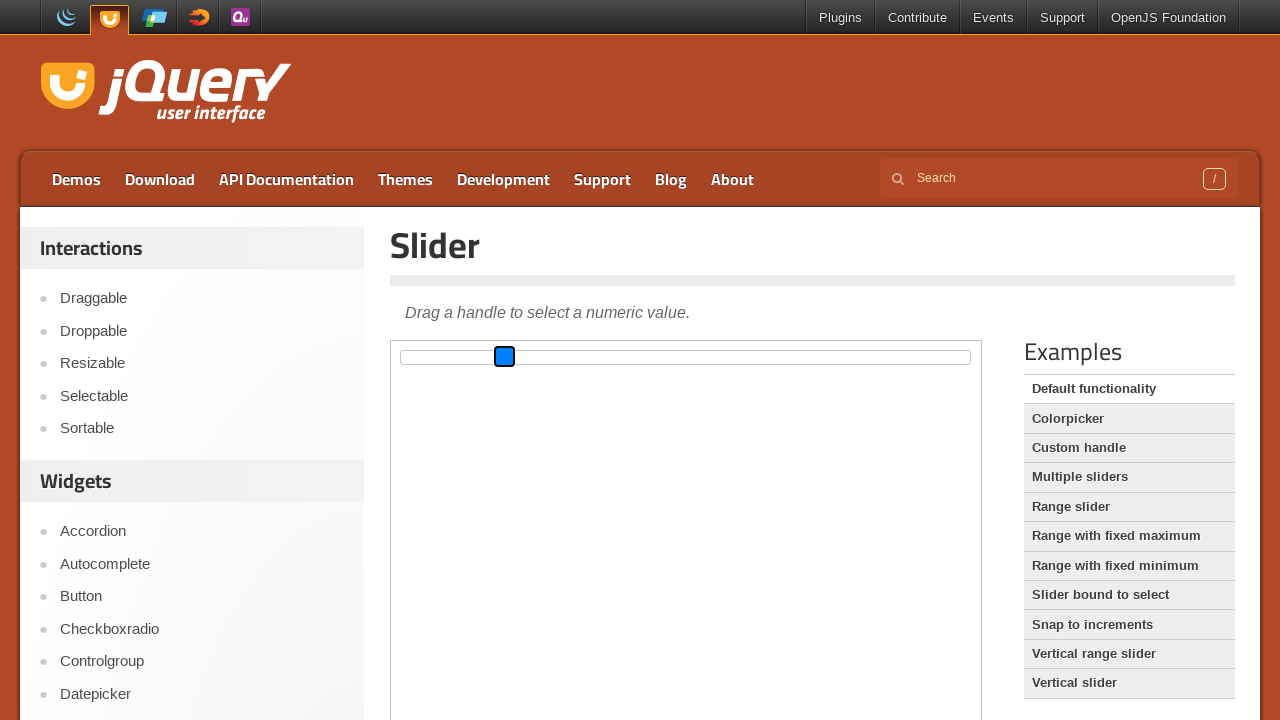

Released mouse button after dragging slider right at (502, 357)
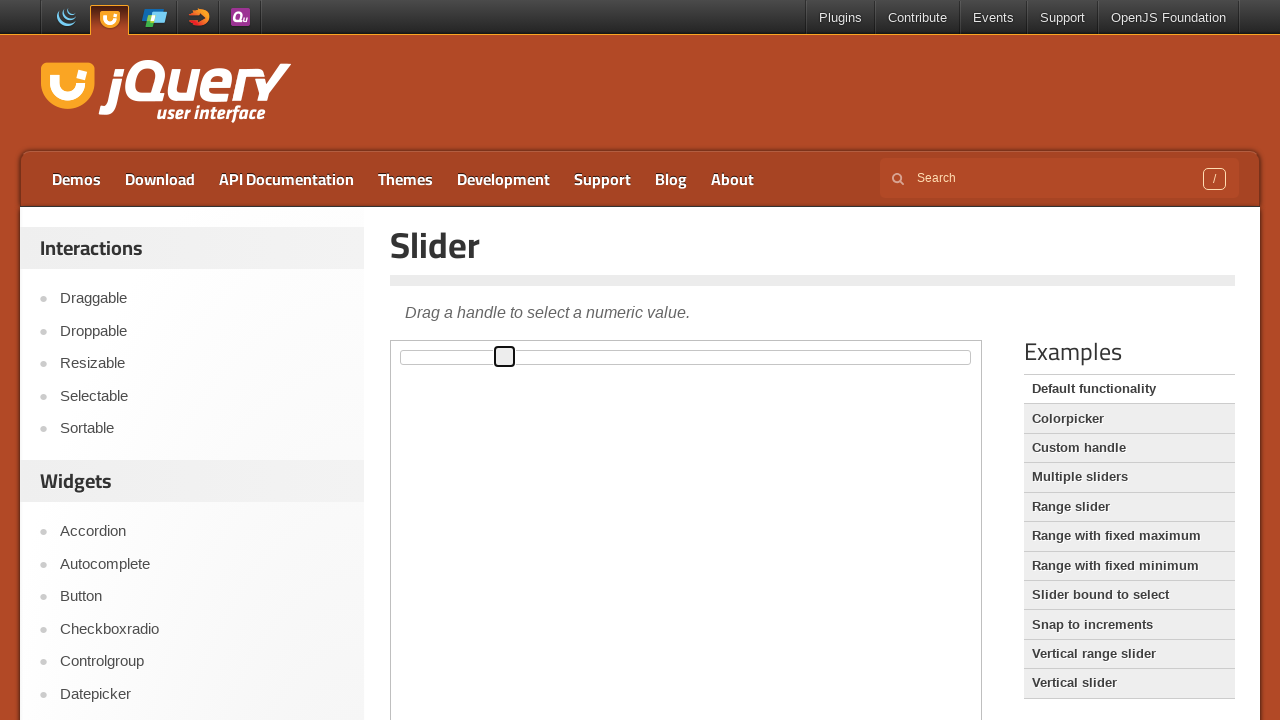

Waited 5 seconds for slider animation to complete
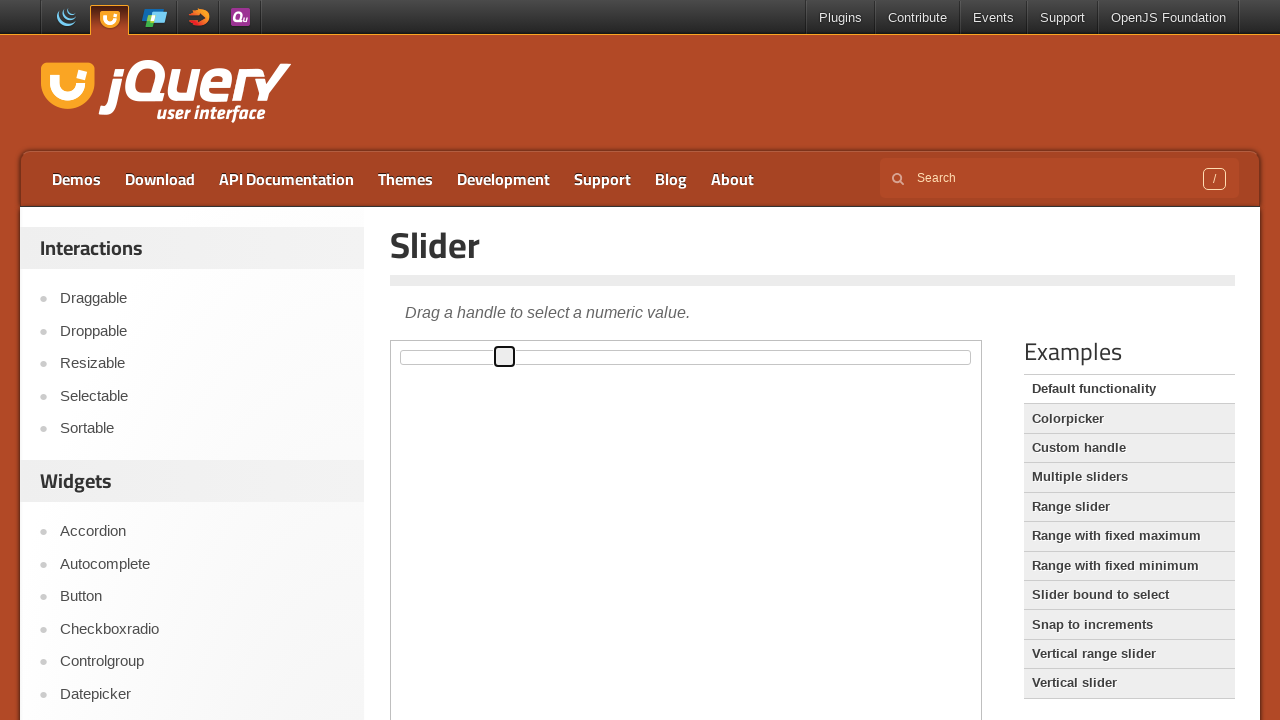

Retrieved updated bounding box of slider handle after right drag
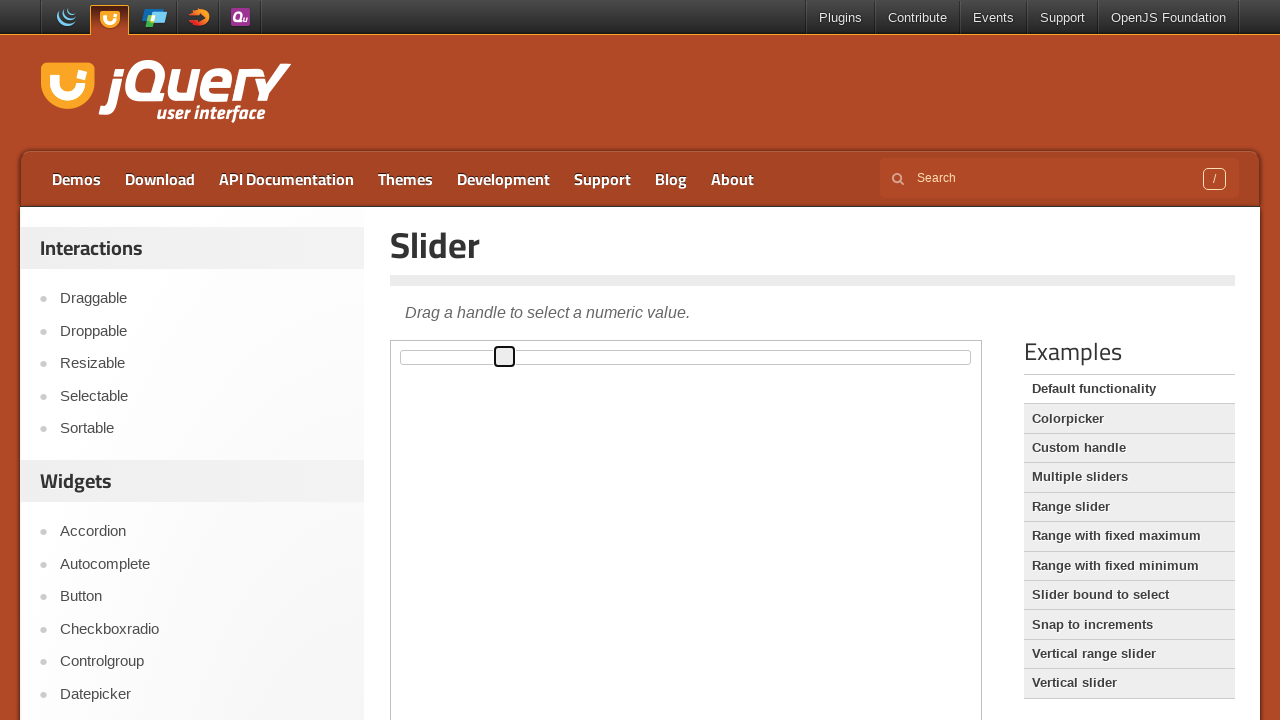

Moved mouse to updated slider handle position at (505, 357)
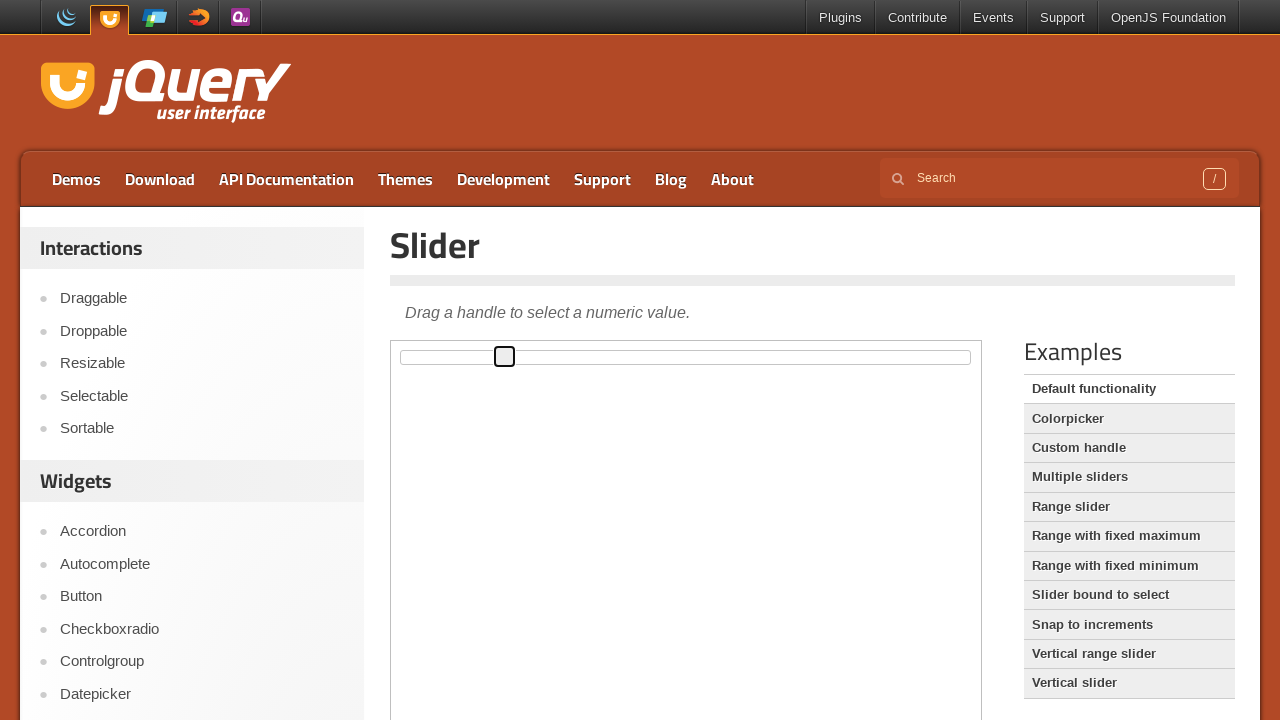

Pressed down mouse button on slider handle for leftward drag at (505, 357)
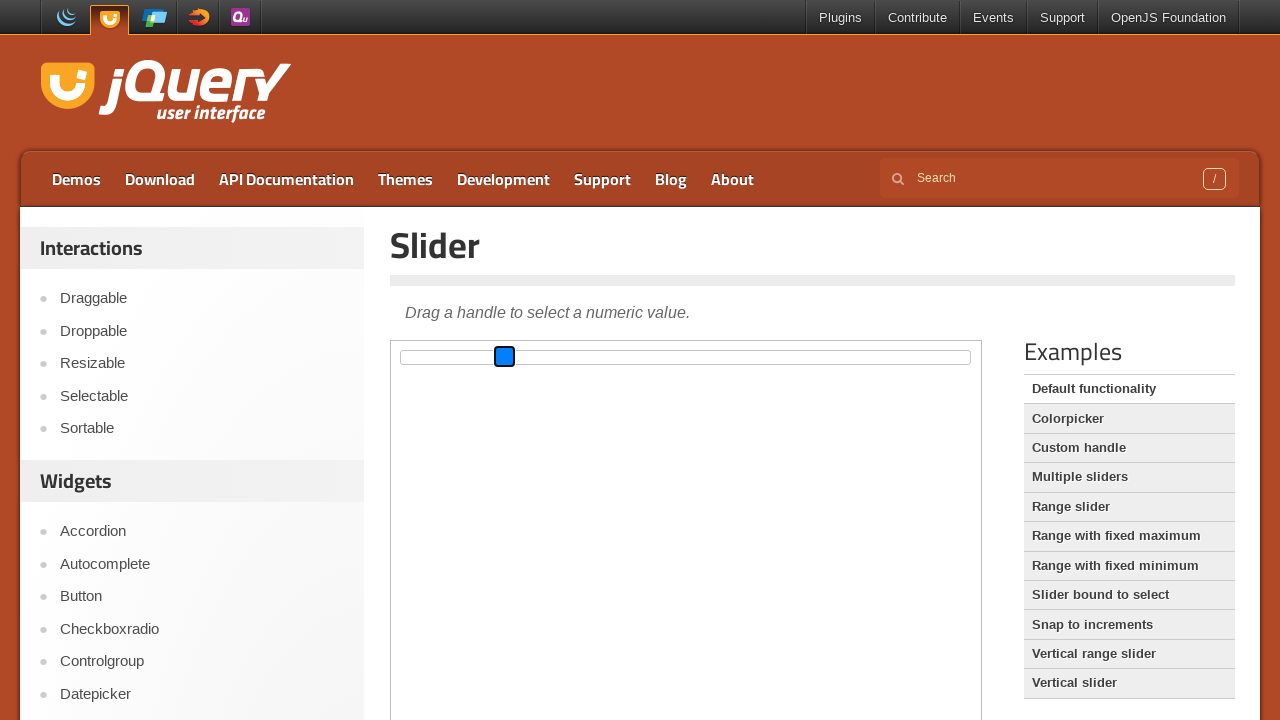

Dragged slider handle 100 pixels to the left at (405, 357)
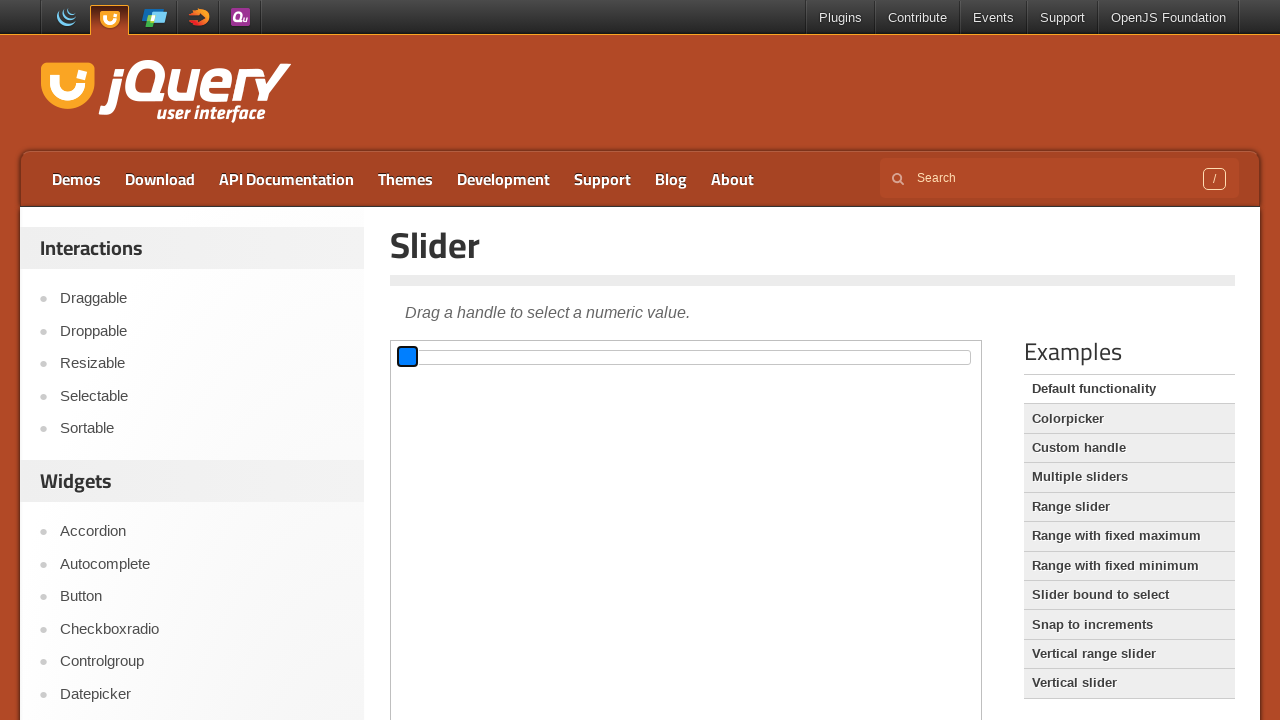

Released mouse button after dragging slider left at (405, 357)
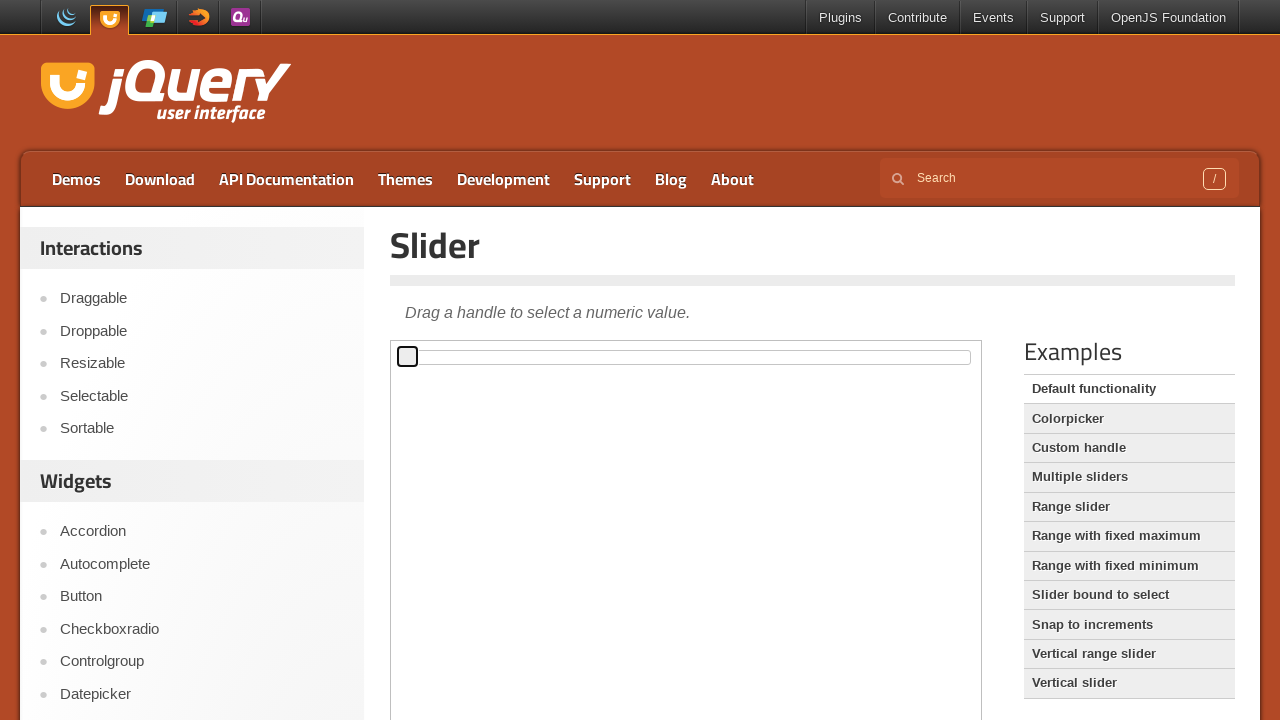

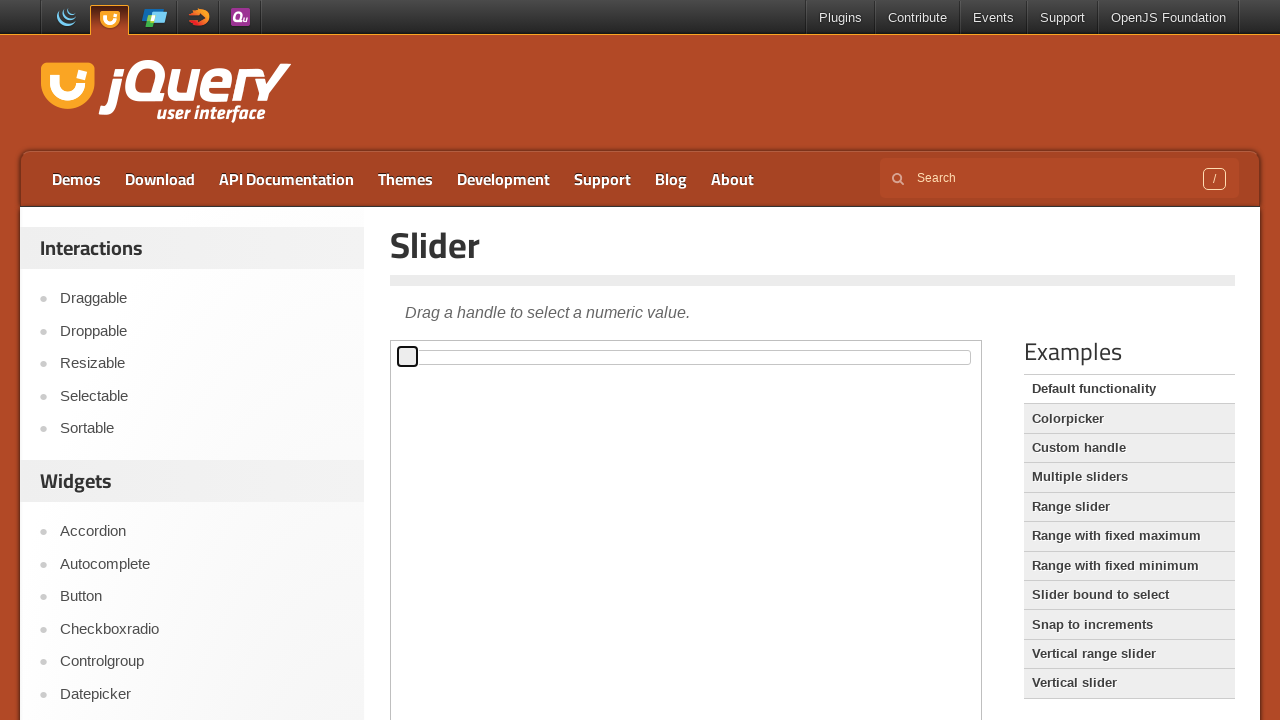